Tests the language switcher by clicking on "Gjuhët" dropdown and selecting "English" to verify if translation occurs.

Starting URL: https://kselsig.com/

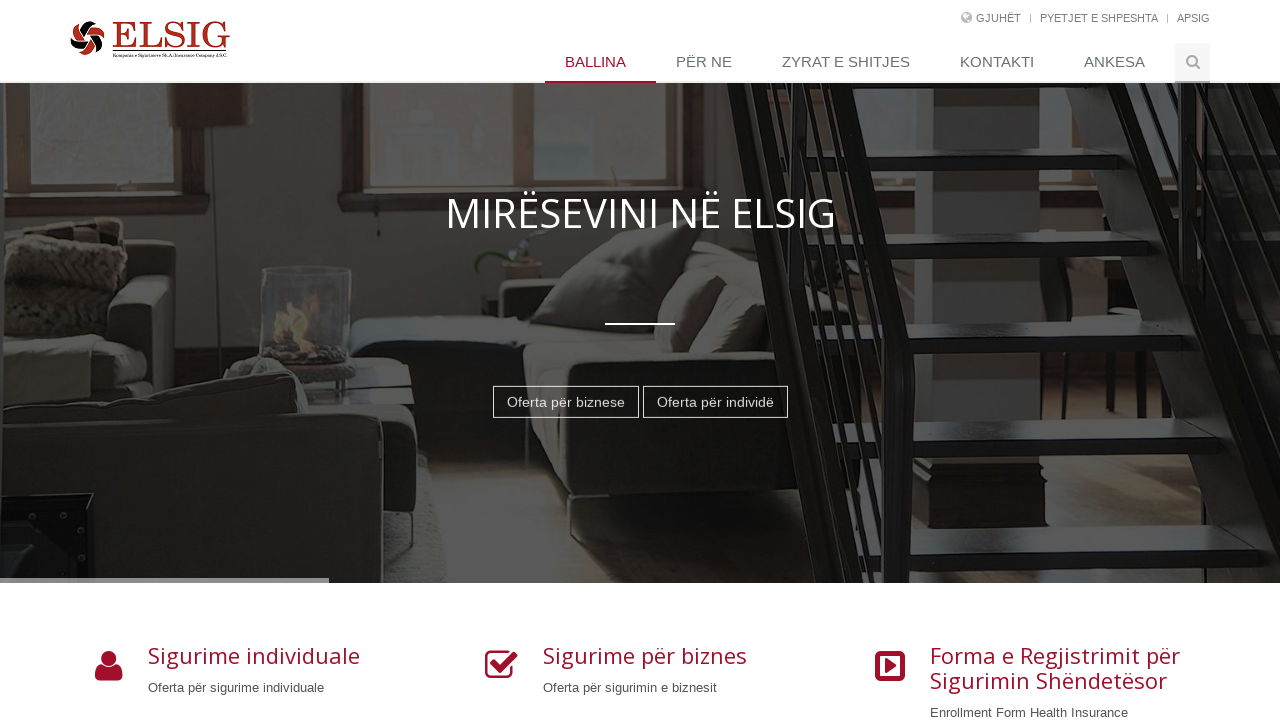

Clicked on 'Gjuhët' language dropdown at (998, 18) on internal:text="Gjuh\u00ebt"i
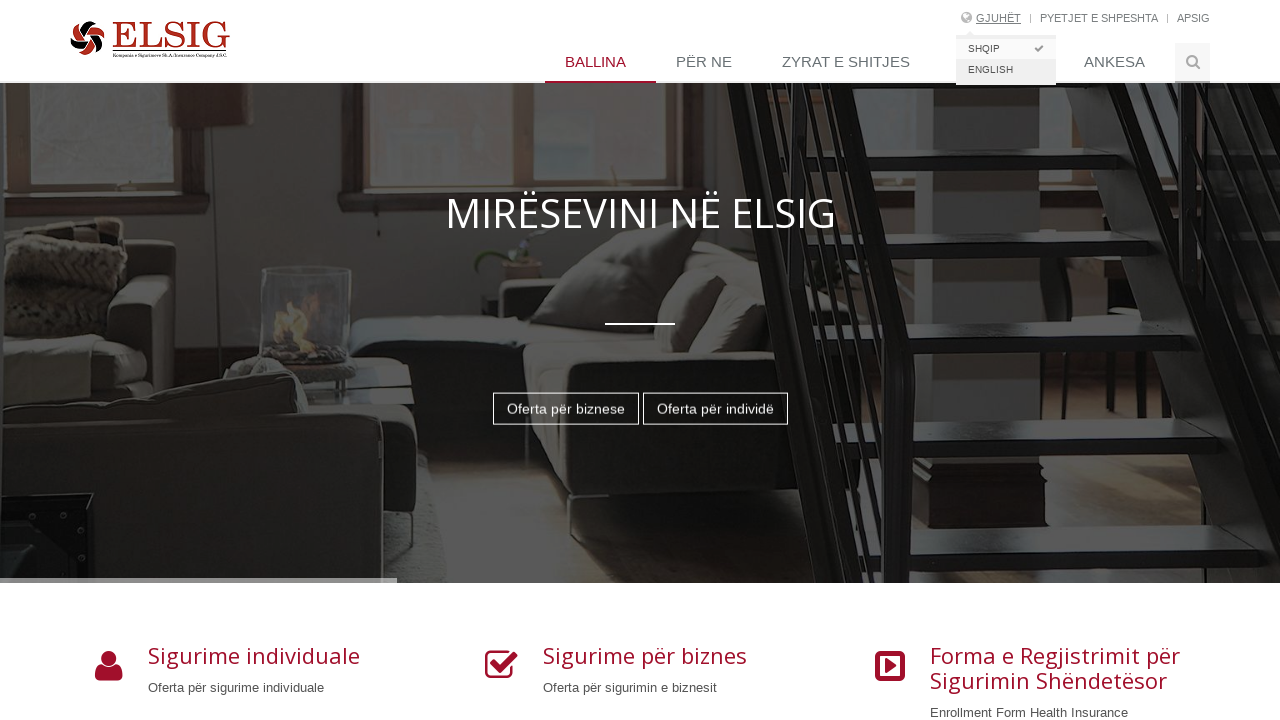

Selected 'English' from language dropdown at (1006, 70) on internal:role=link[name="English"i]
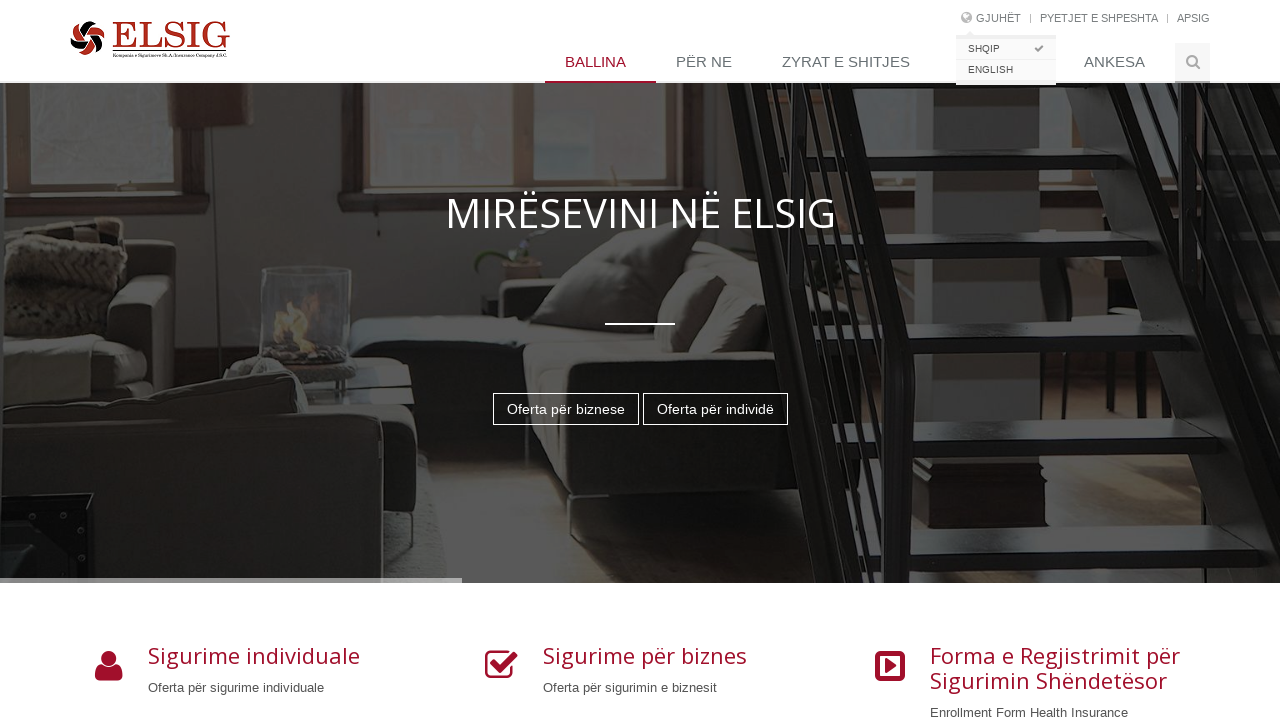

Waited 2 seconds for potential page translation
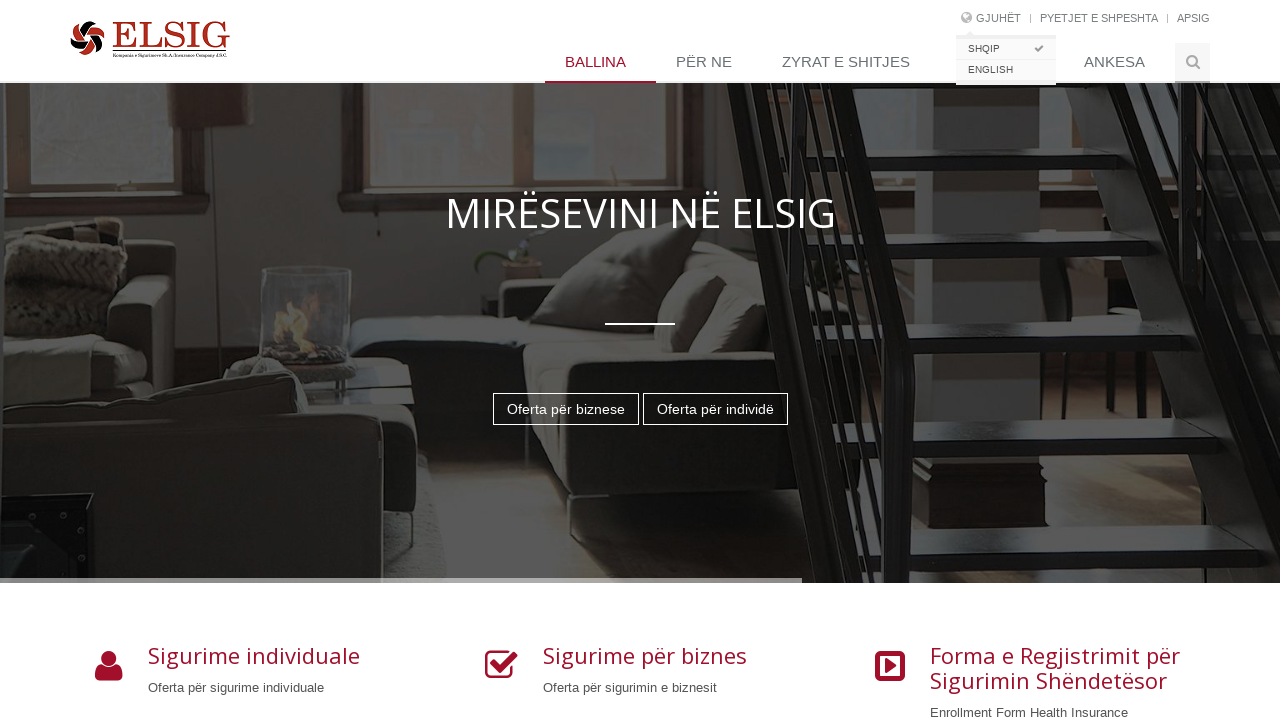

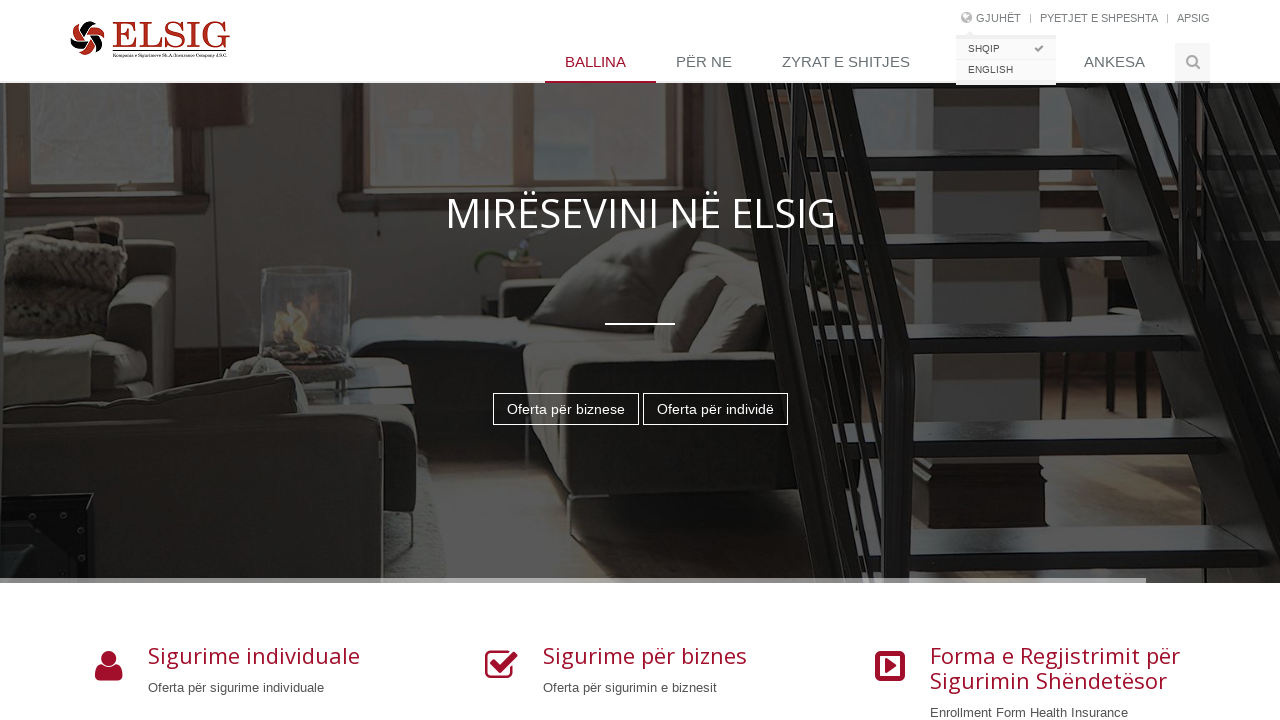